Tests alert functionality by clicking a button that triggers a JavaScript alert dialog

Starting URL: https://demoqa.com/alerts/

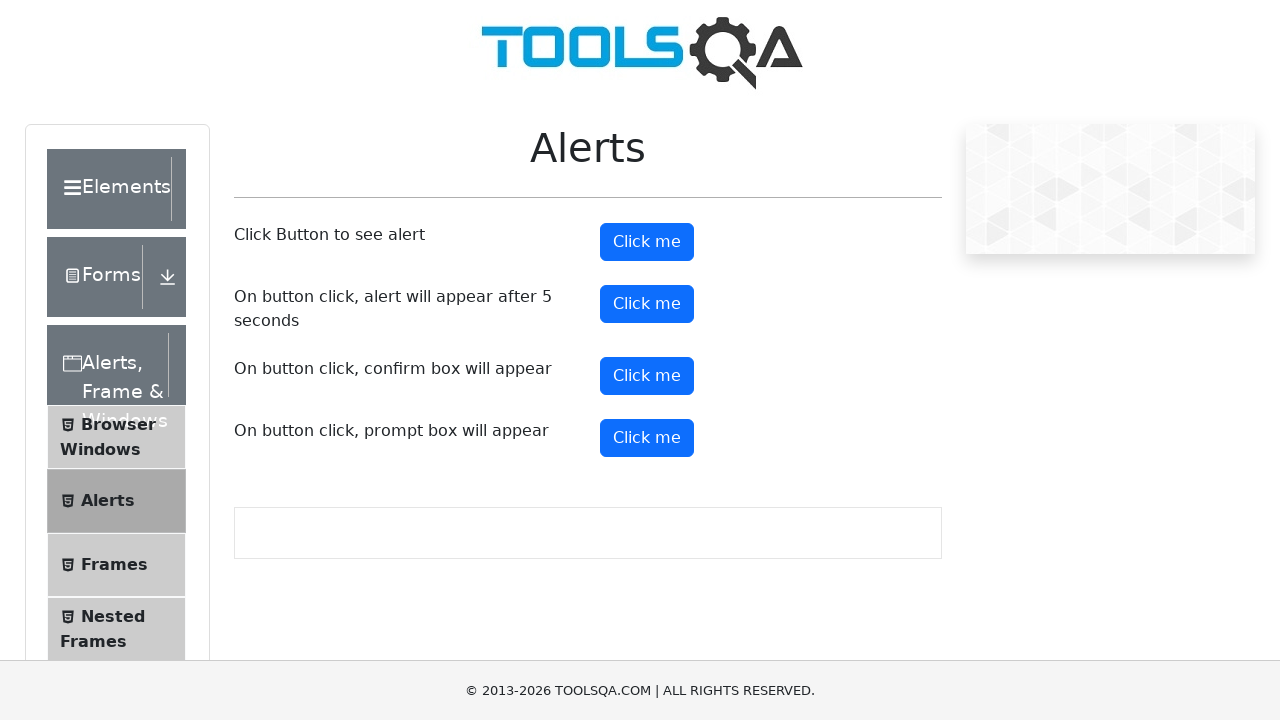

Clicked alert button to trigger JavaScript alert dialog at (647, 242) on #alertButton
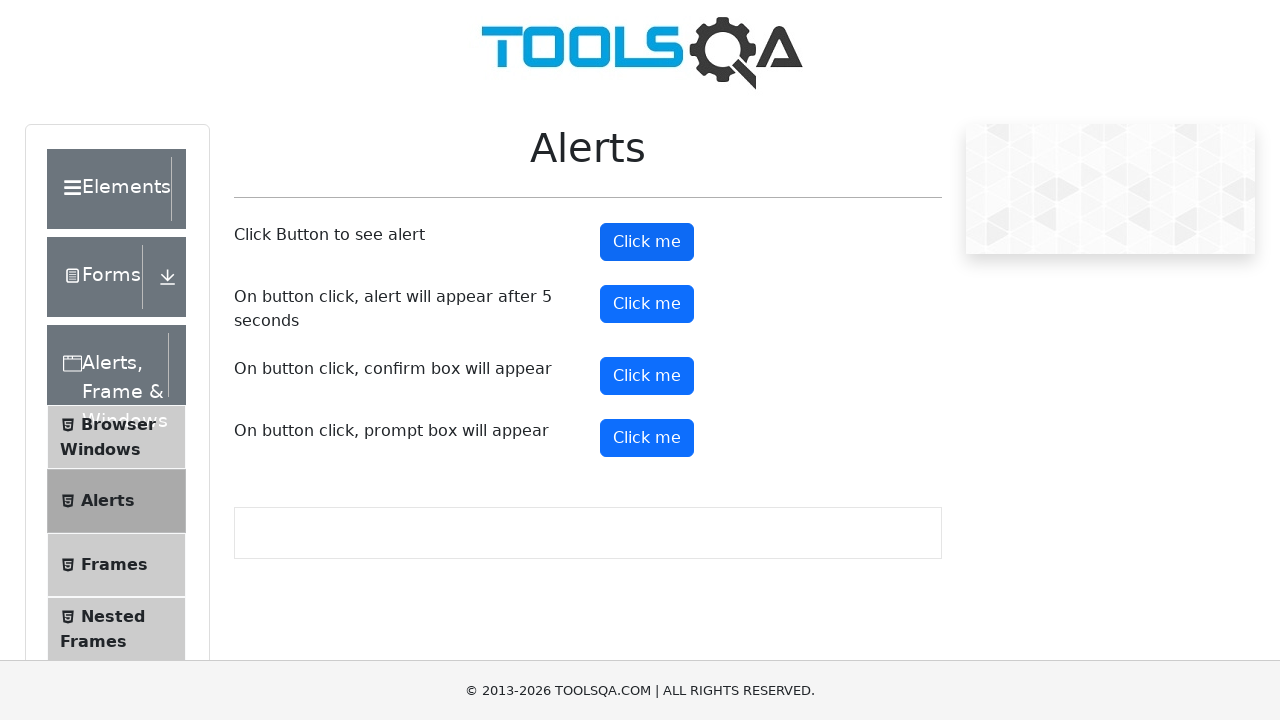

Set up dialog handler to accept alert
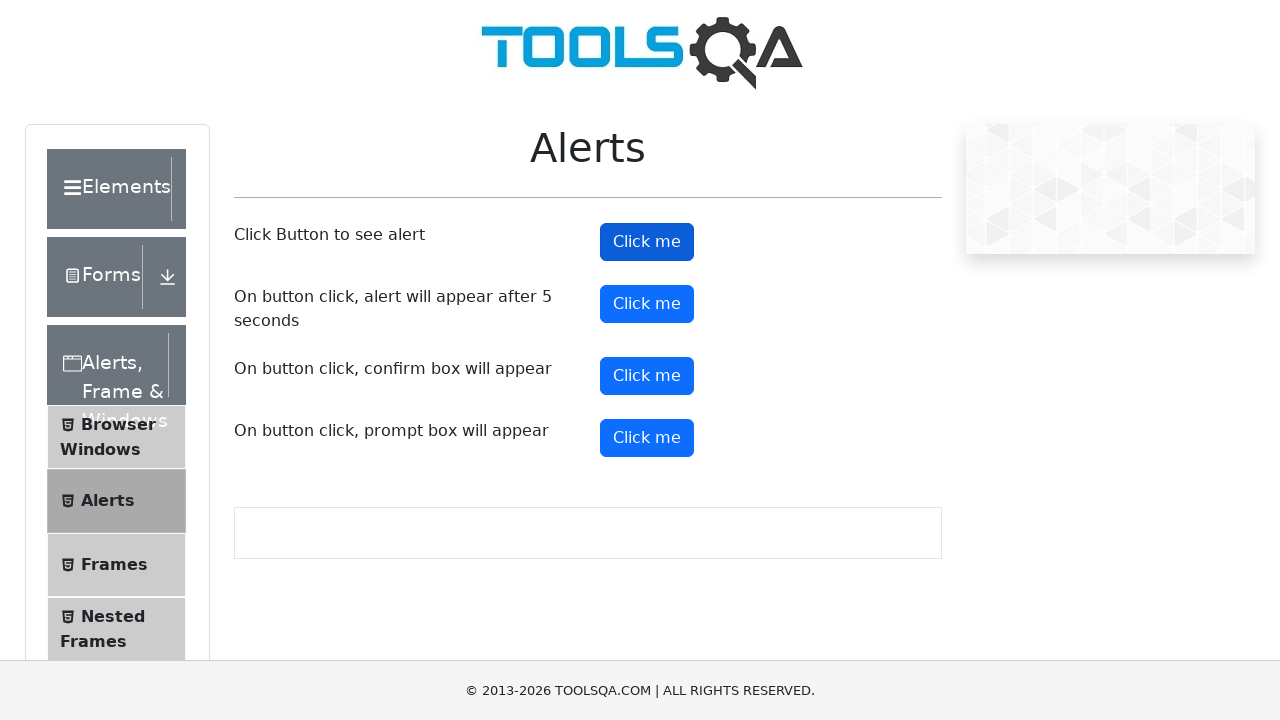

Clicked alert button again with dialog handler active at (647, 242) on #alertButton
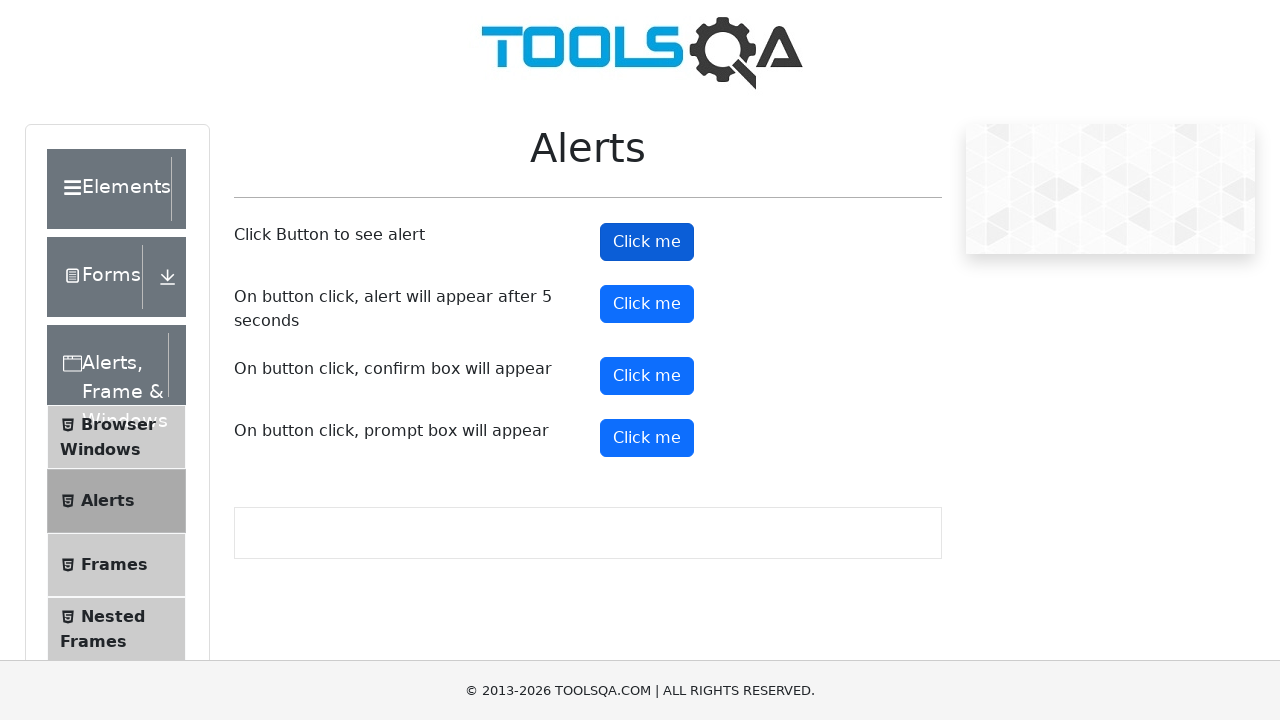

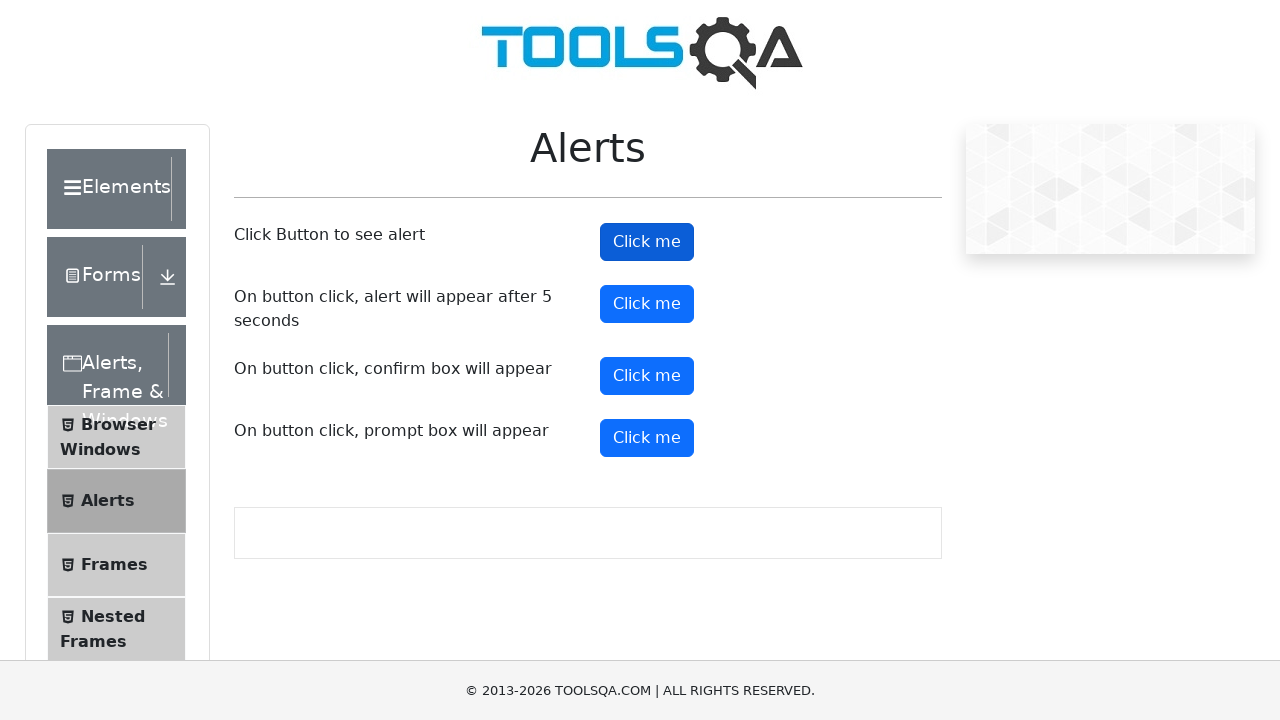